Verifies that Privacy Policy and Terms of Service links open in new tabs with correct content while the original tab URL remains unchanged

Starting URL: https://crio-qkart-frontend-qa.vercel.app/

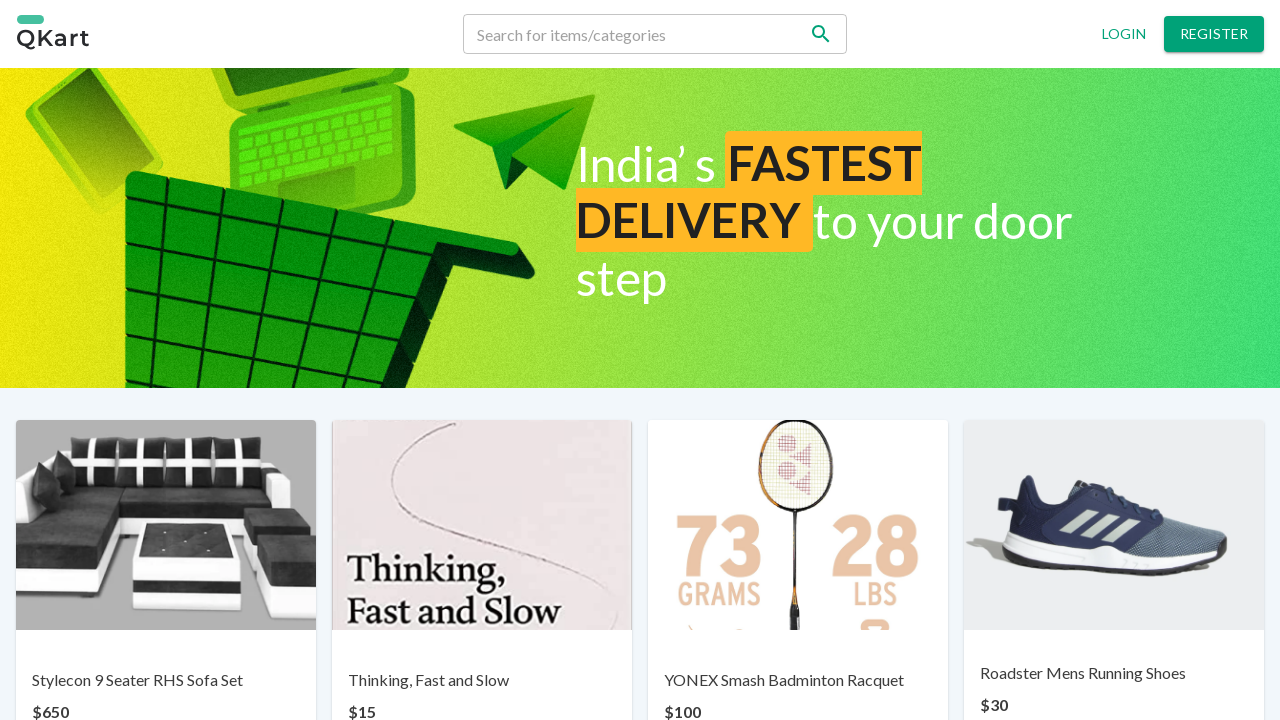

Clicked Privacy Policy link at (486, 667) on text=Privacy policy
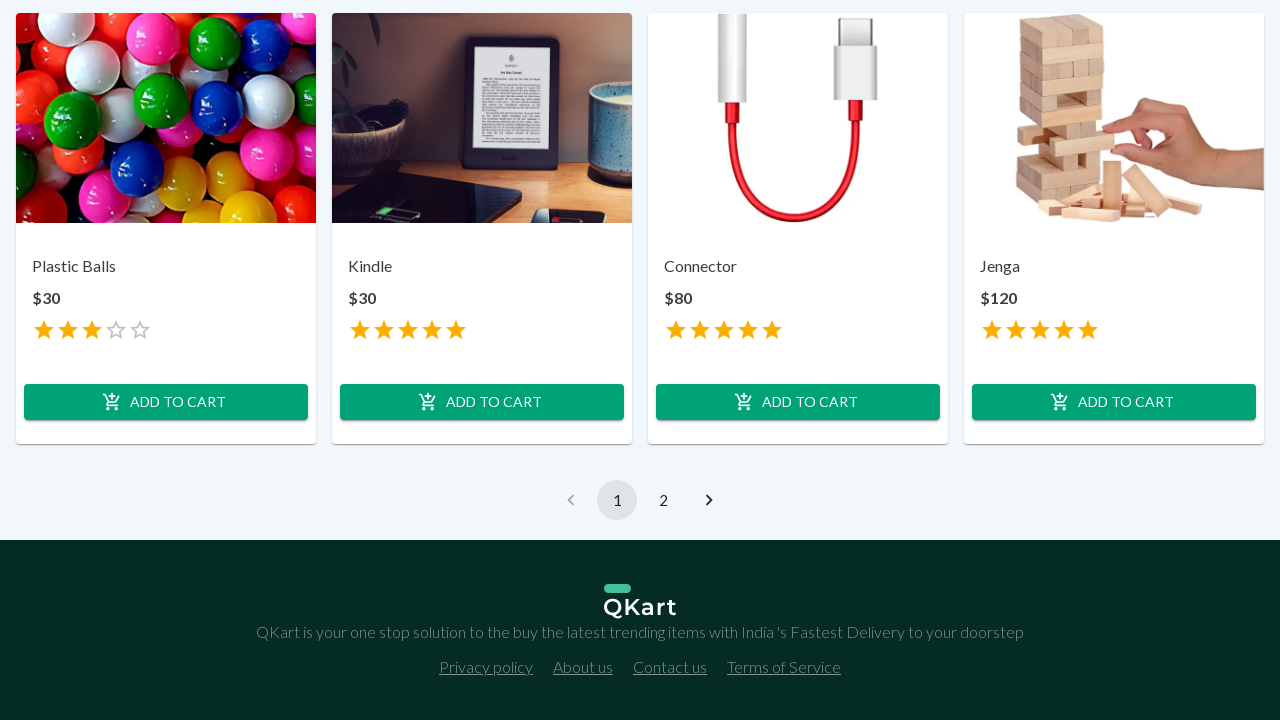

Waited for new tab to open
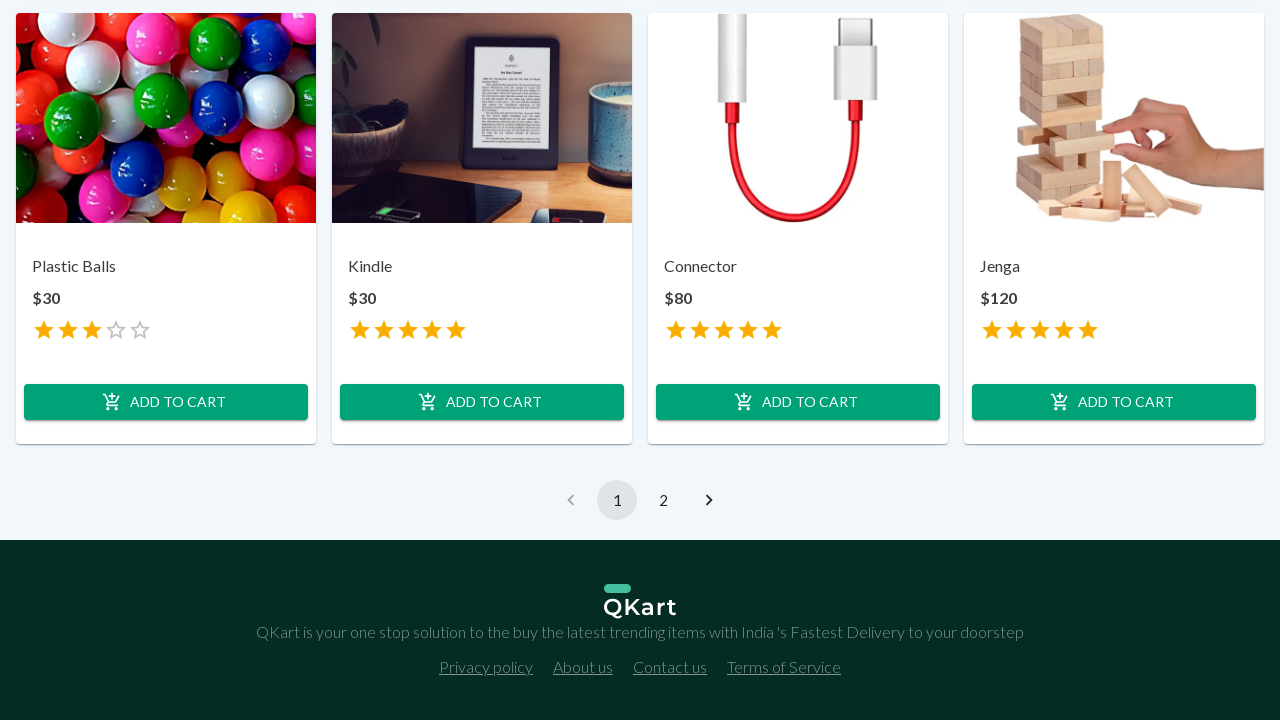

Retrieved all pages from context
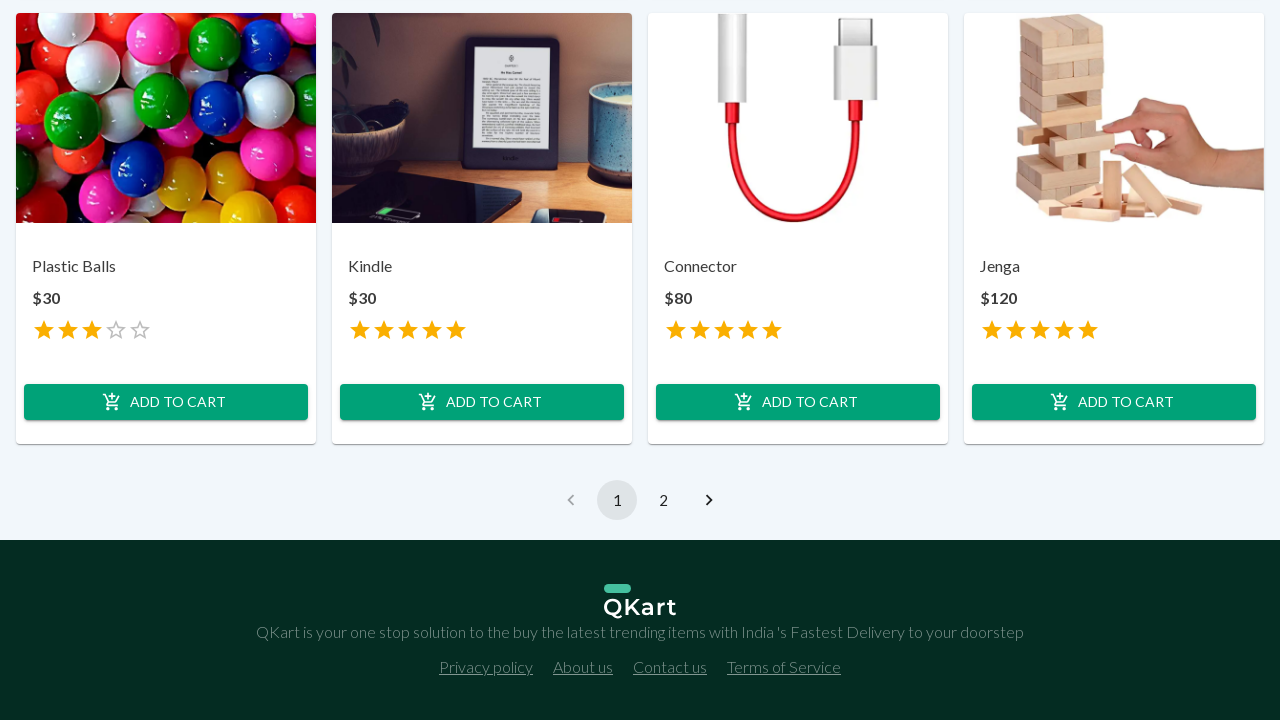

Verified original page URL remains unchanged
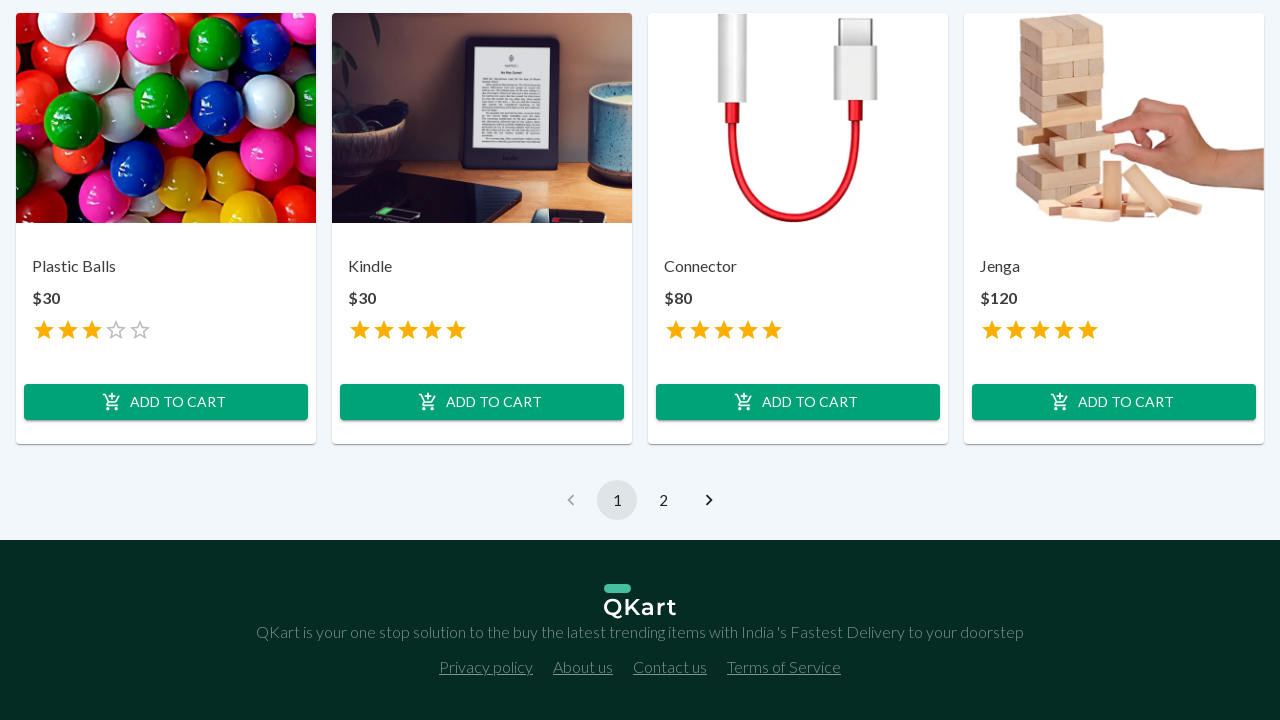

Switched to Privacy Policy tab
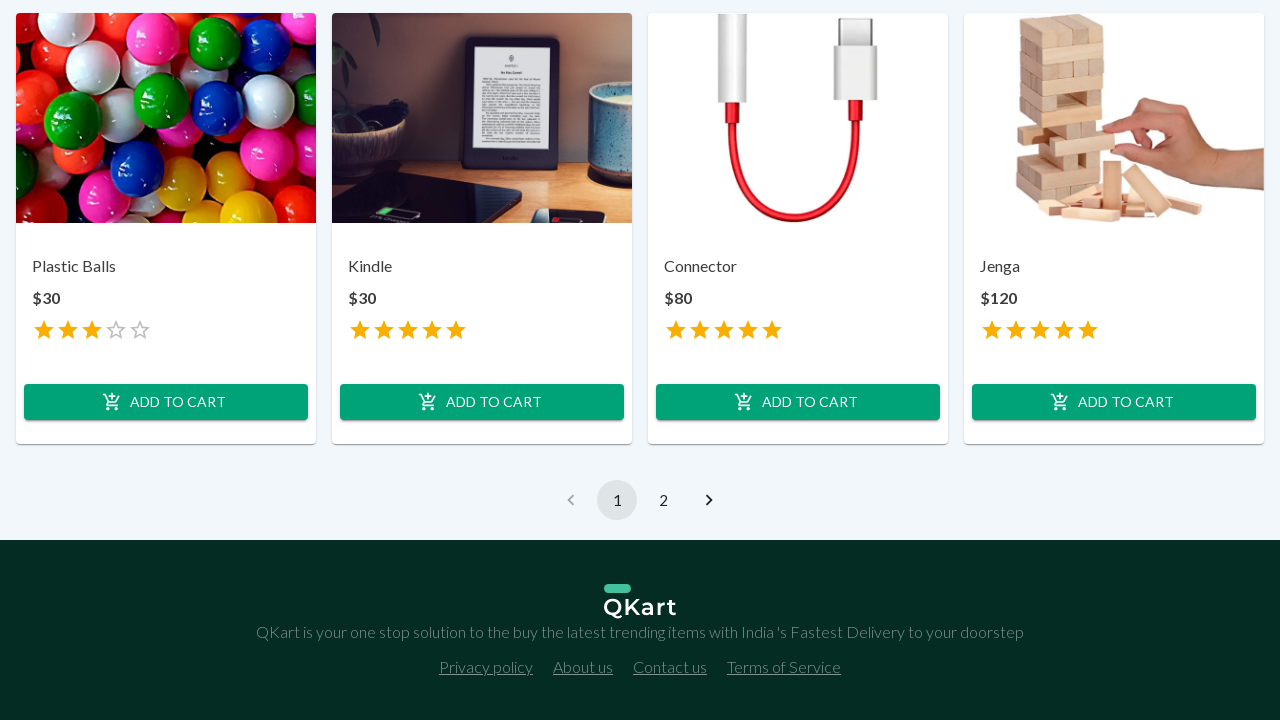

Privacy Policy heading loaded on new tab
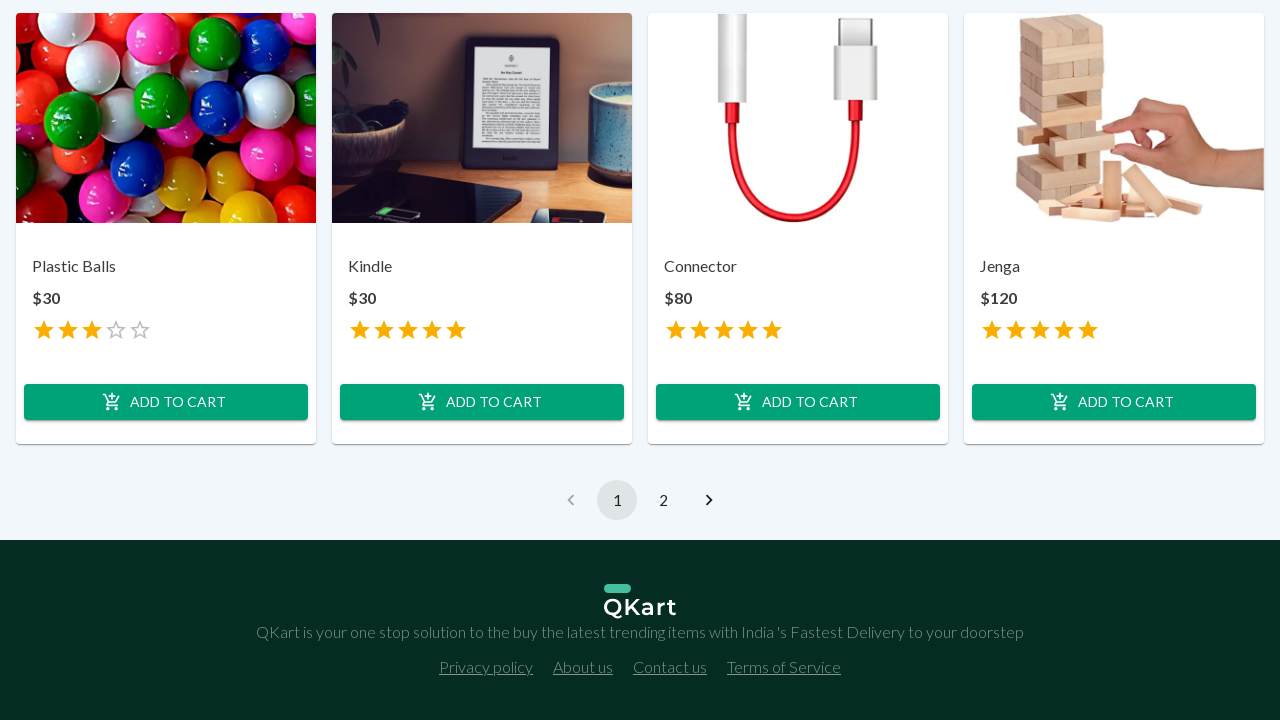

Verified Privacy Policy heading is visible on new tab
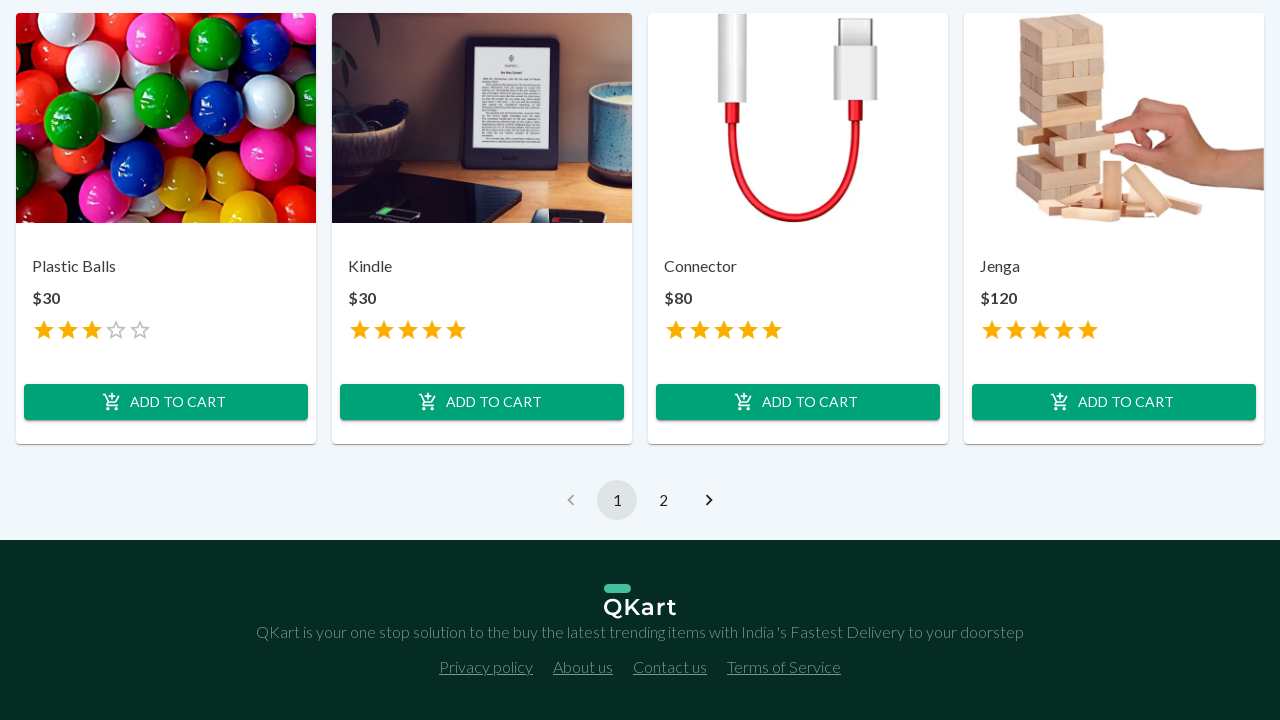

Clicked Terms of Service link on original tab at (784, 667) on text=Terms of Service
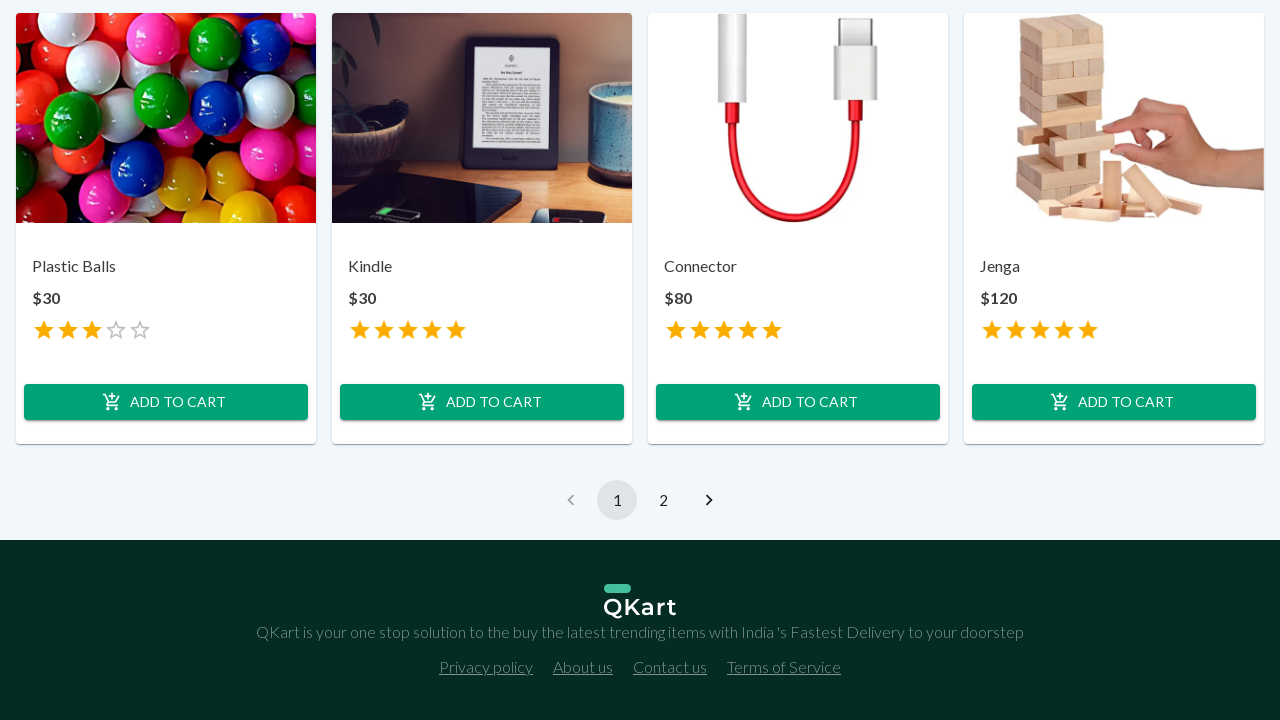

Waited for Terms of Service tab to open
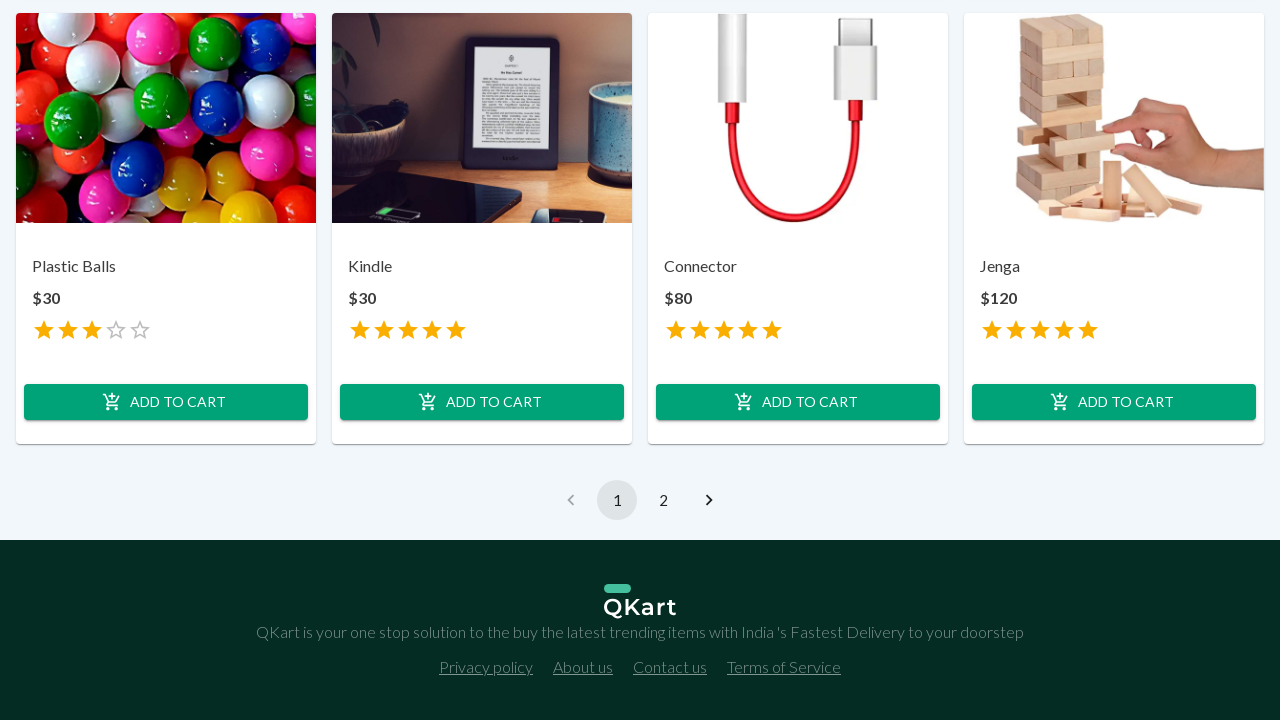

Verified original page URL remains unchanged after opening Terms of Service
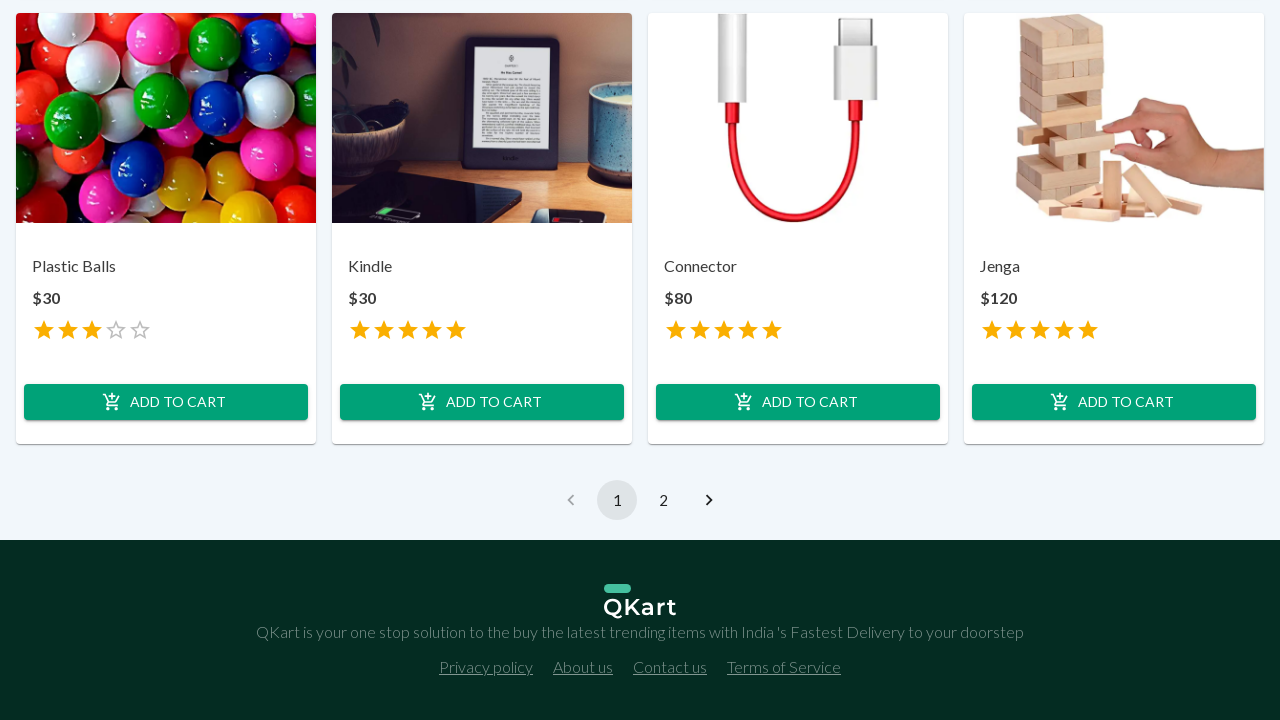

Retrieved updated pages list from context
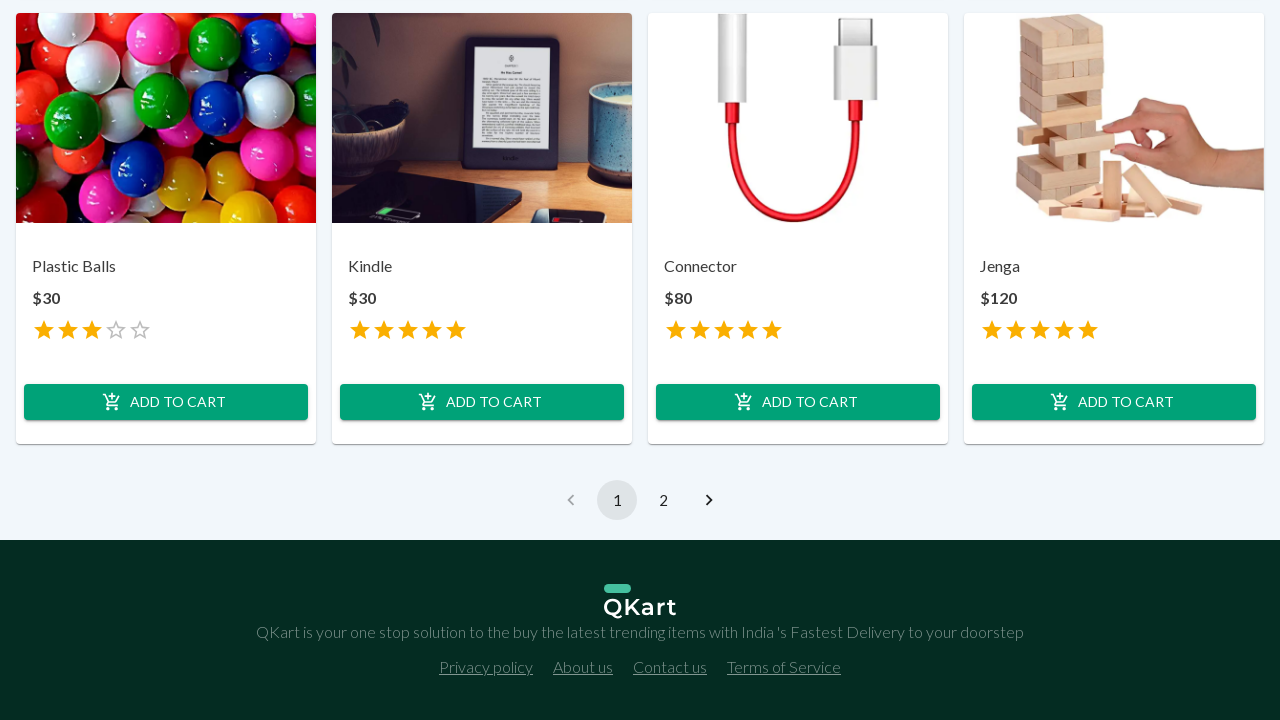

Switched to Terms of Service tab
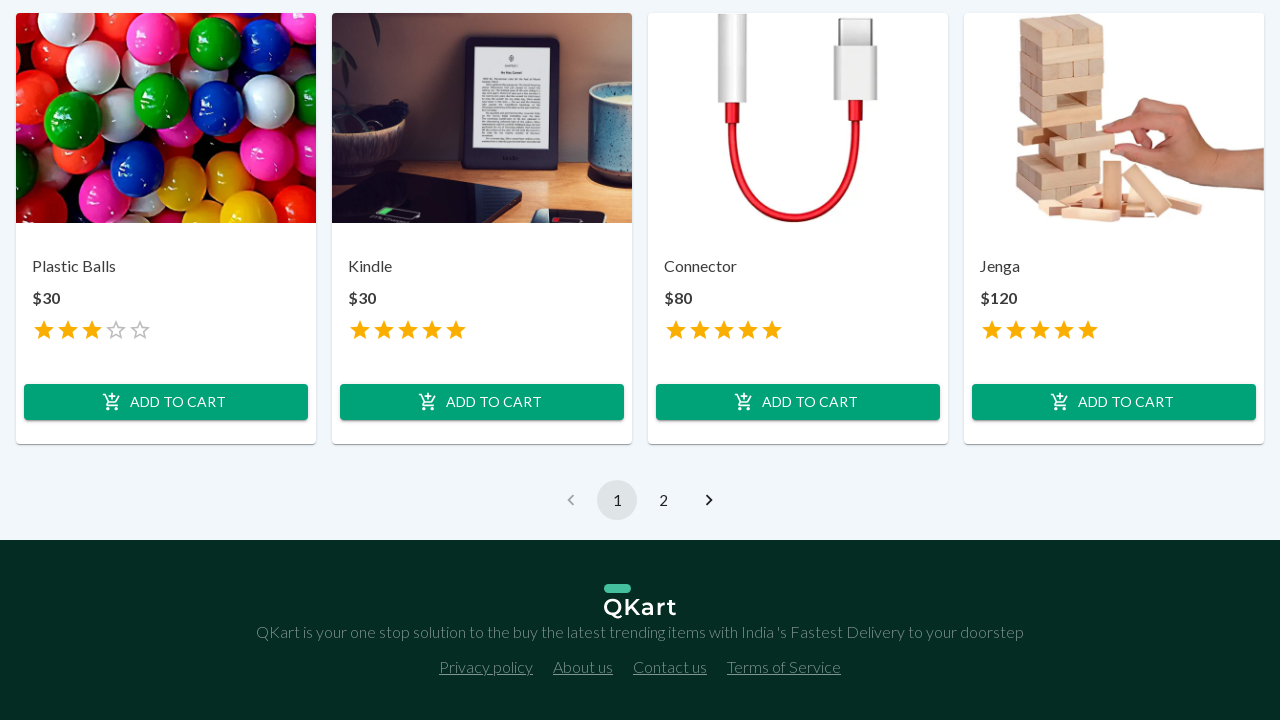

Terms of Service heading loaded on new tab
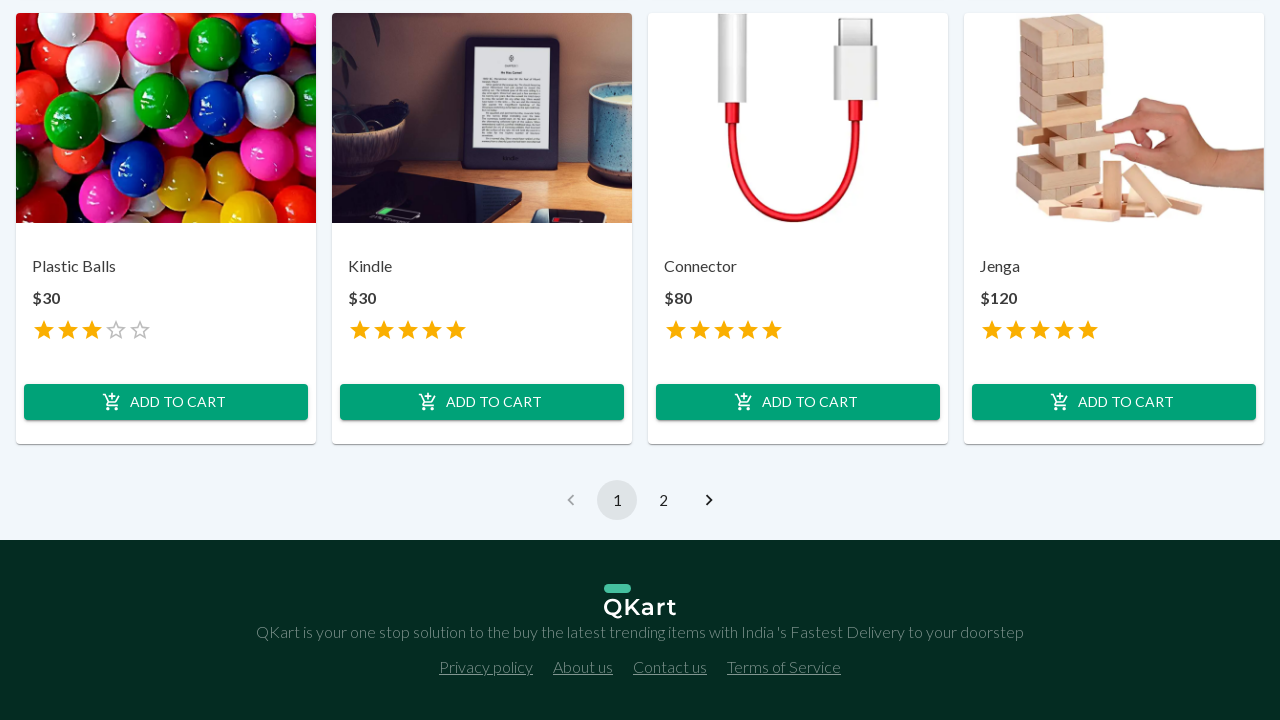

Verified Terms of Service heading is visible on new tab
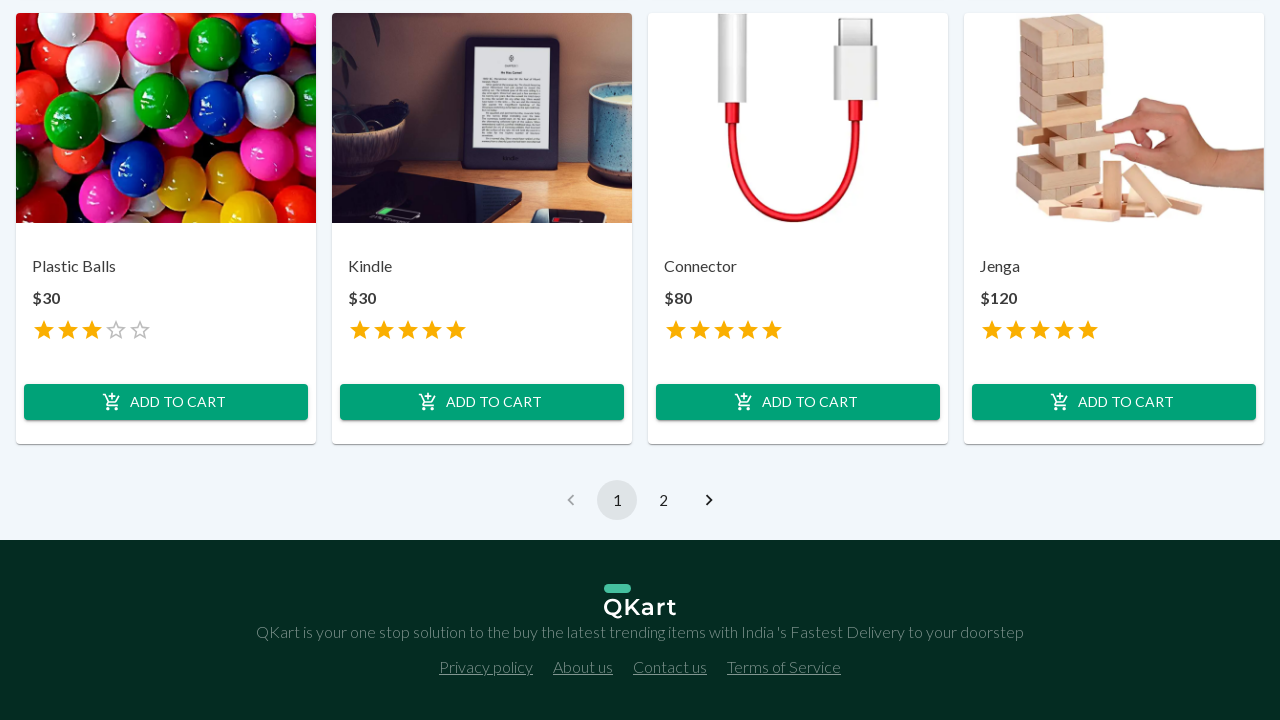

Closed Terms of Service tab
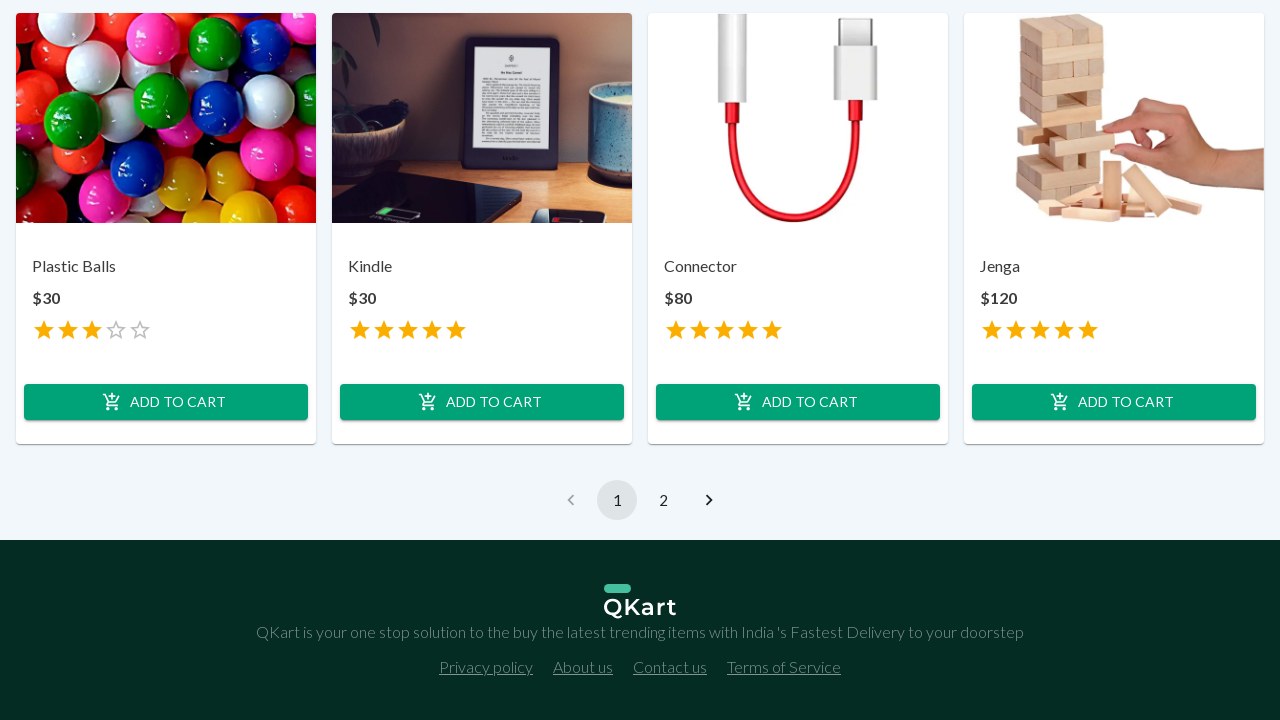

Closed Privacy Policy tab
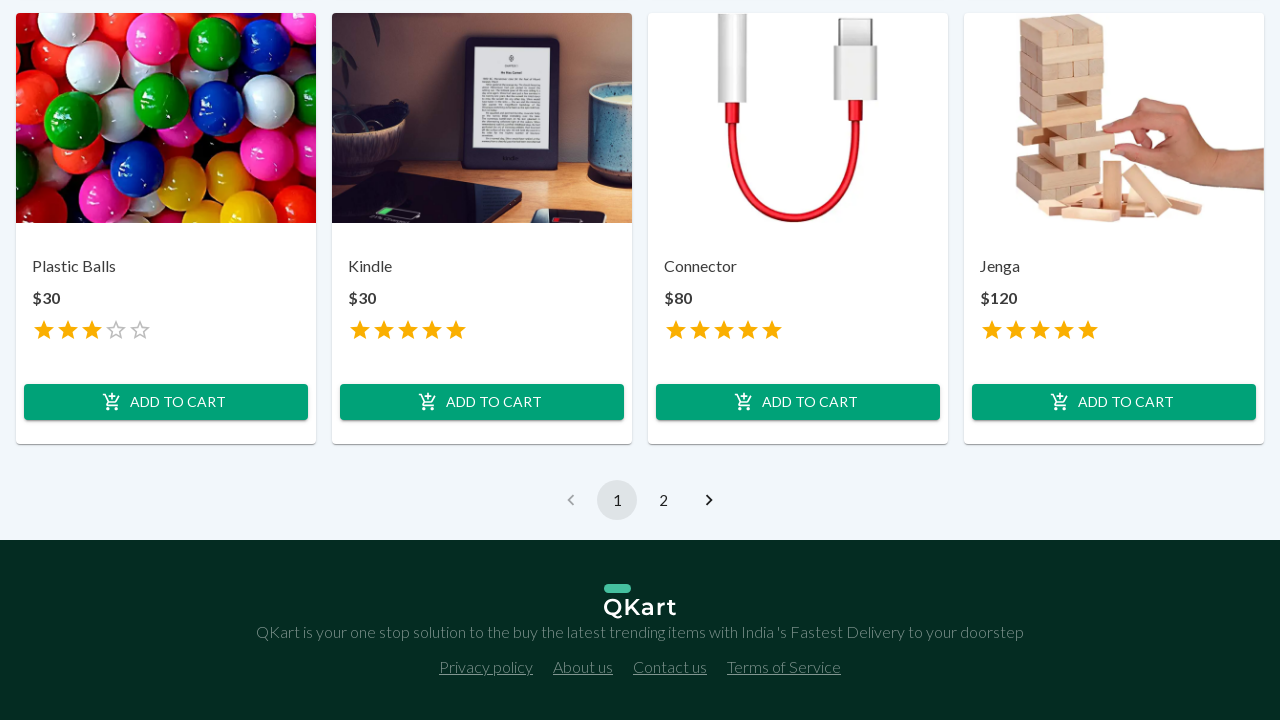

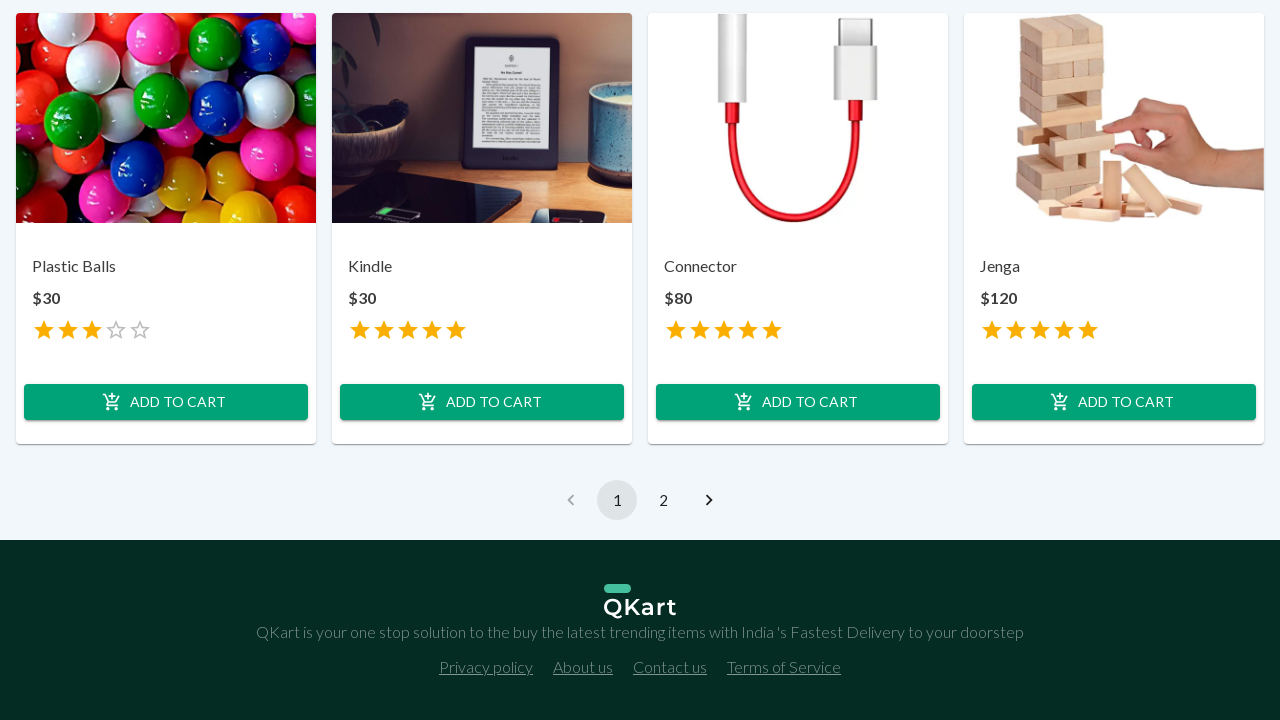